Tests a simple form by entering a message and values, then verifying the displayed results

Starting URL: https://selenium.qabible.in/simple-form-demo.php

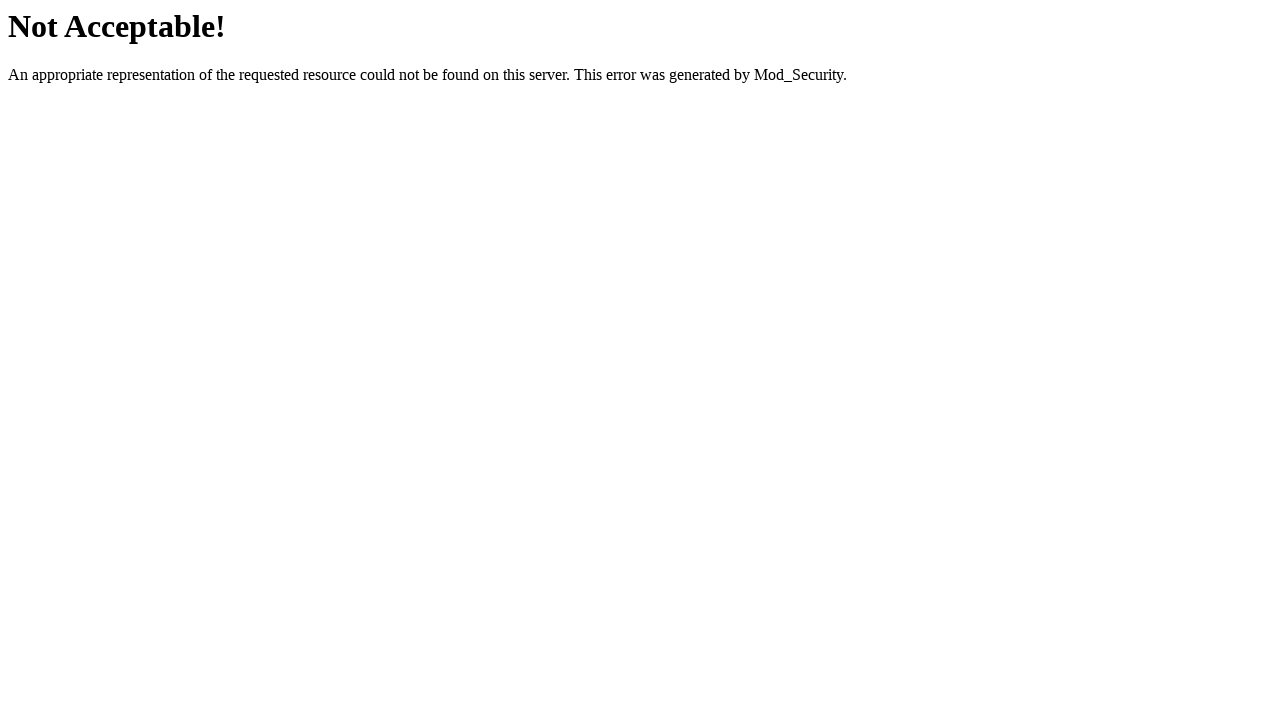

Located all cells in the third row of table1
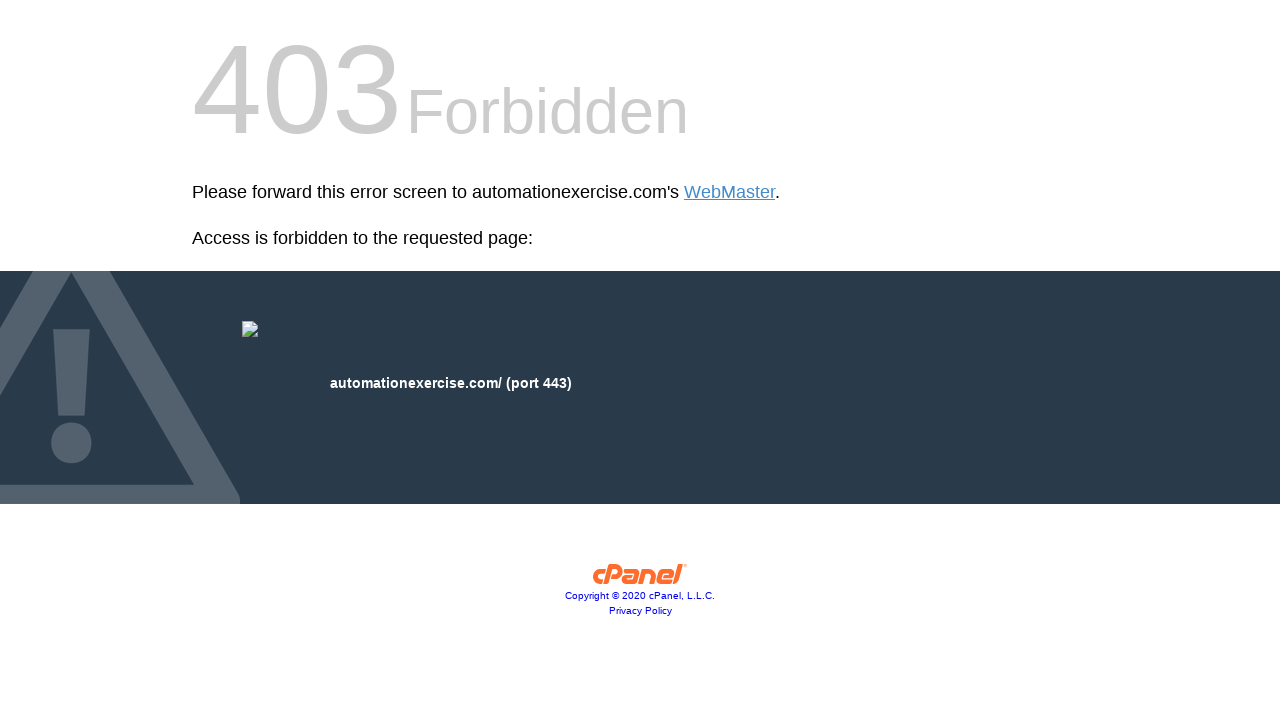

Retrieved cell count: 0 cells found in row 3
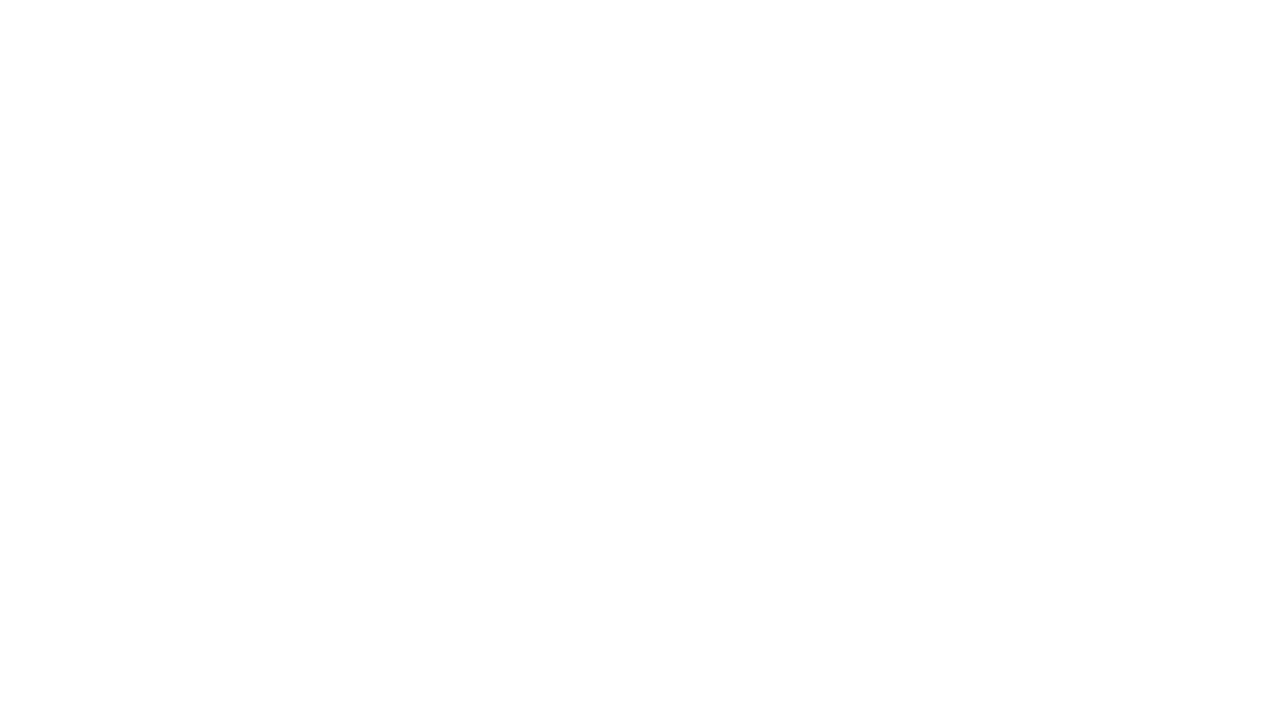

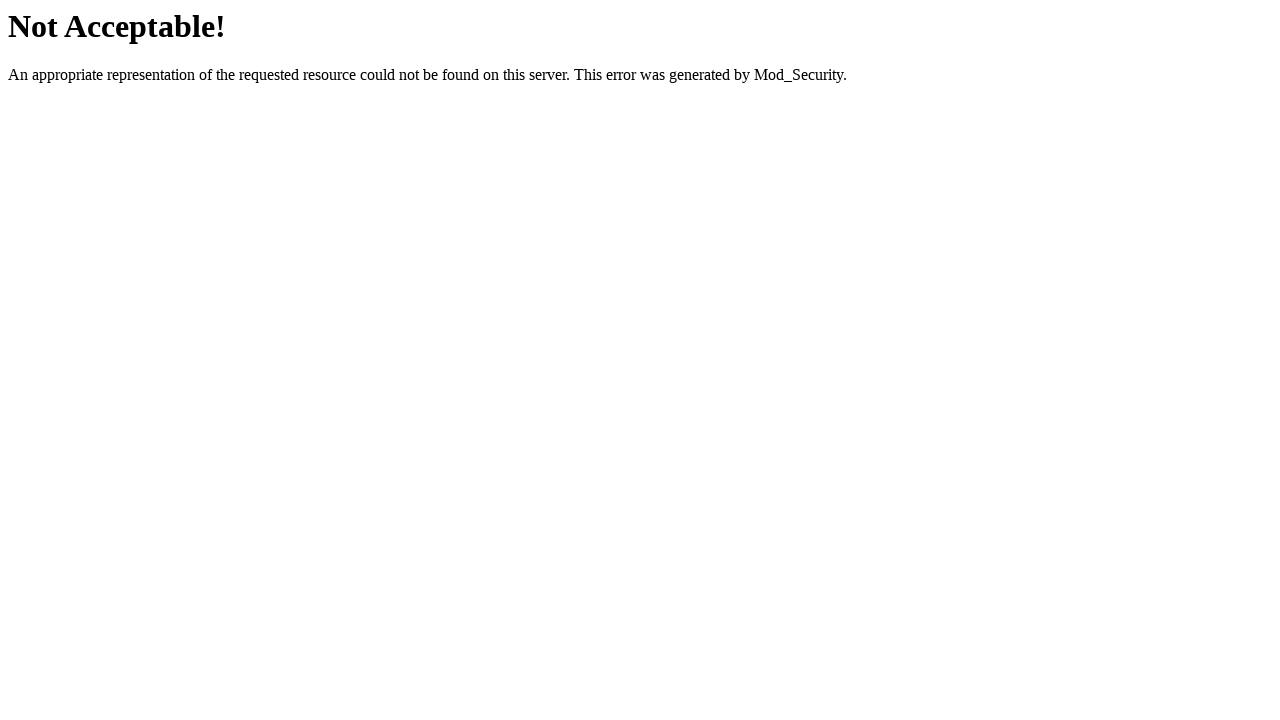